Tests tabs functionality by navigating to the Tabs section and clicking on the Simple Accordion tab to verify it displays

Starting URL: http://www.globalsqa.com/demo-site/

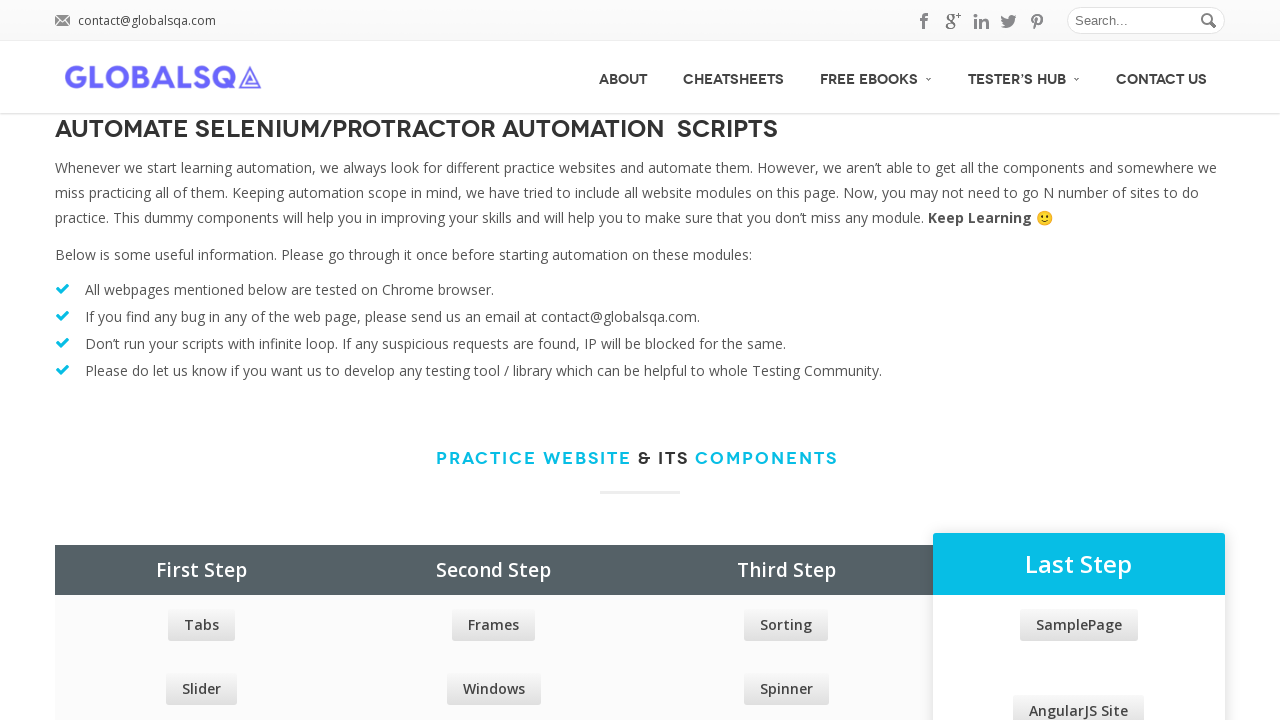

Clicked on Tabs link in the demo site at (201, 625) on xpath=//div[@class="row price_table_holder col_4"]//a[contains(text(), "Tabs")]
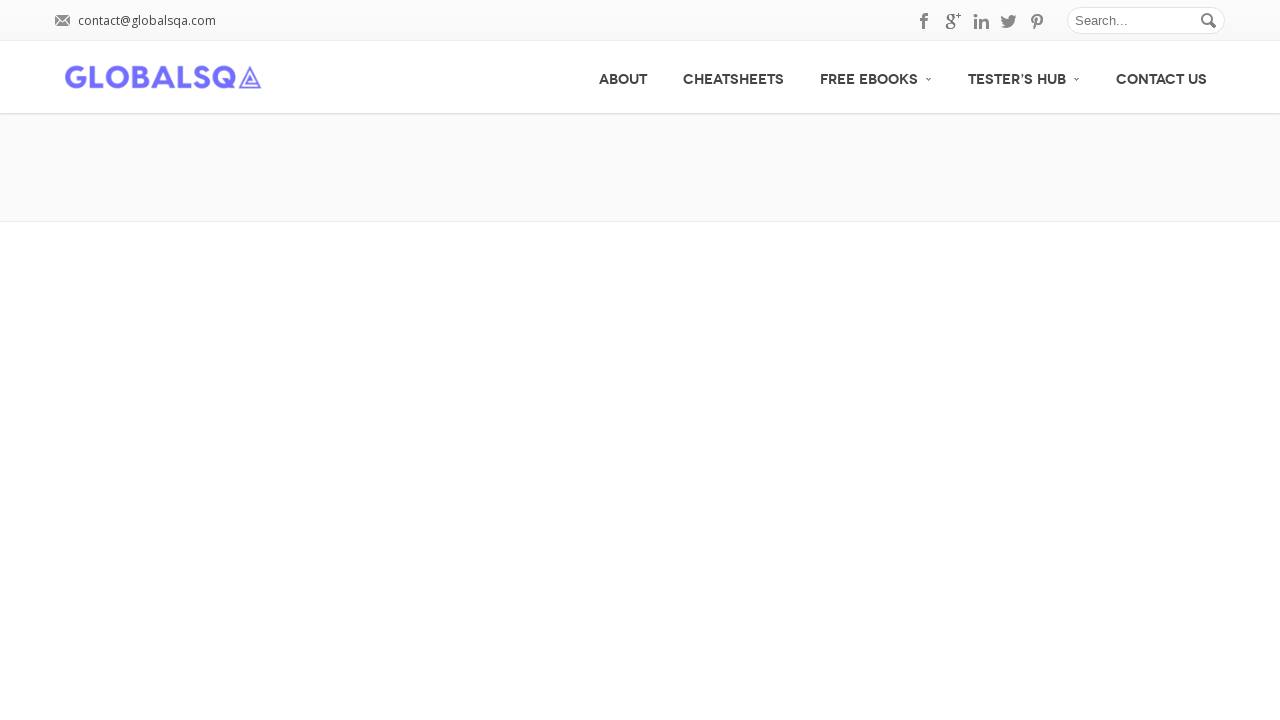

Simple Accordion tab became visible
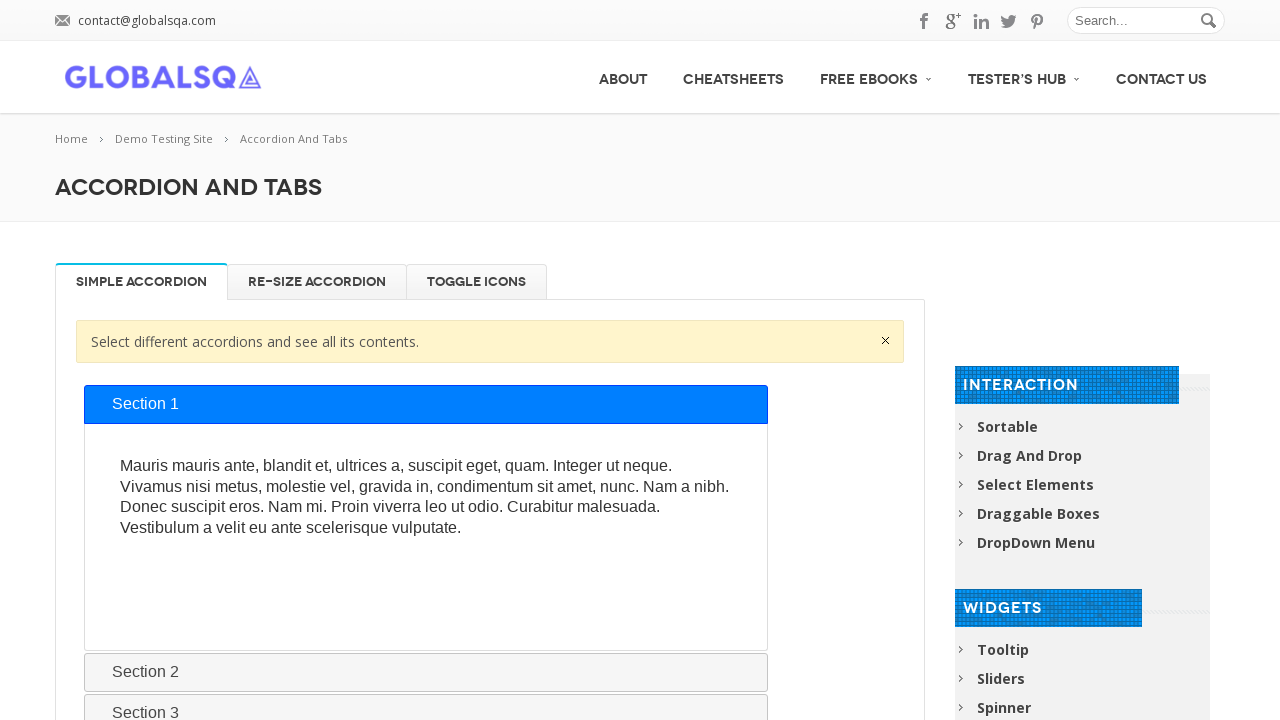

Clicked on Simple Accordion tab to display its content at (142, 282) on xpath=//div[@class="newtabs horizontal"]//li[contains(text(), "Simple Accordion"
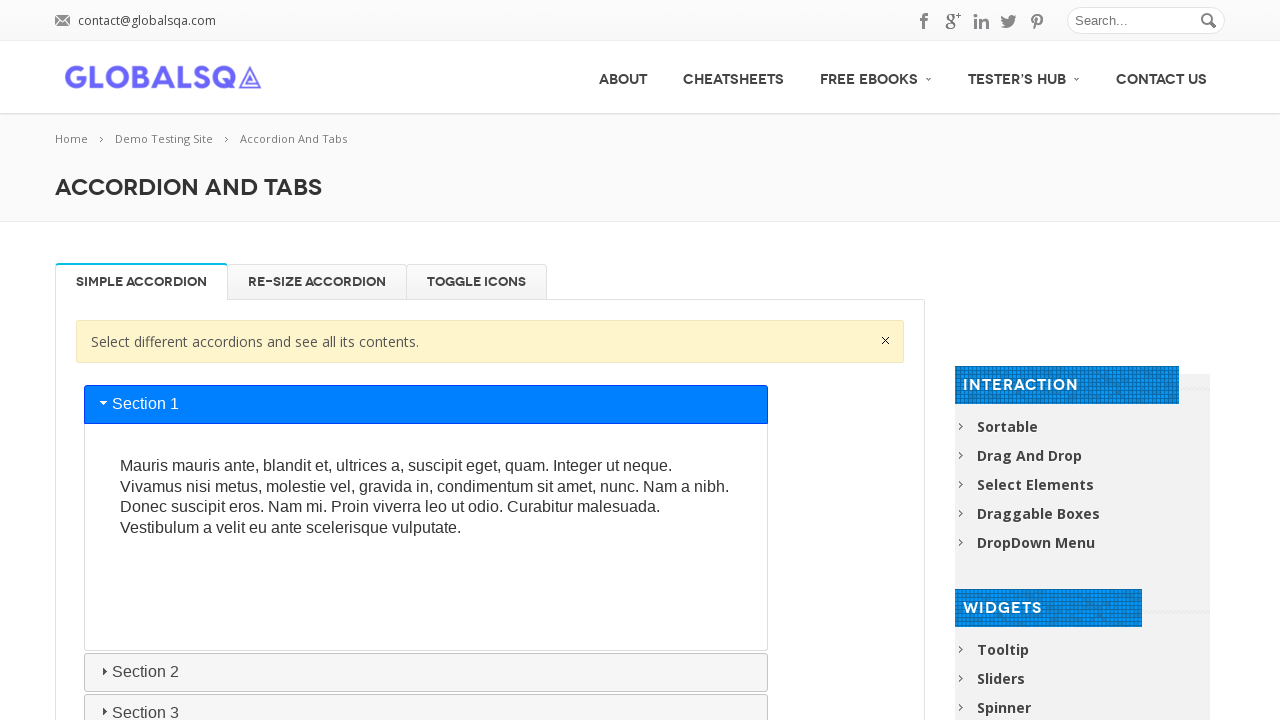

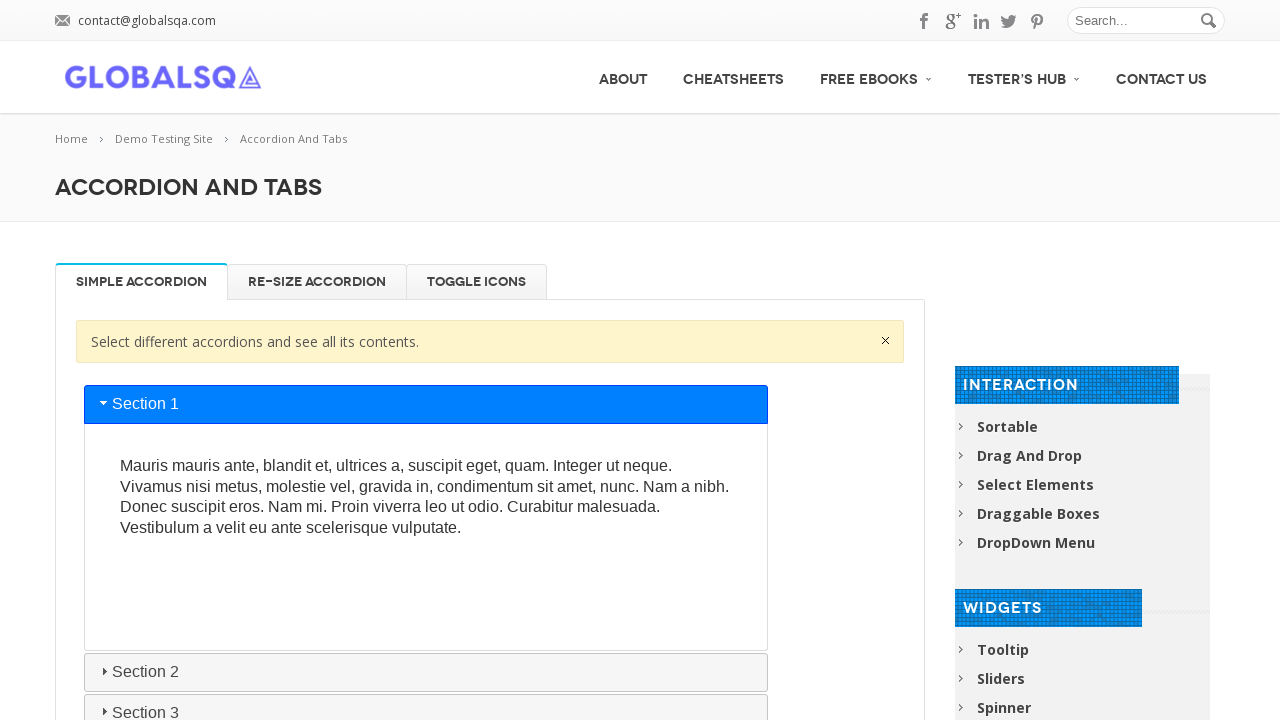